Tests that the 'Clear completed' button is hidden when there are no completed items.

Starting URL: https://demo.playwright.dev/todomvc

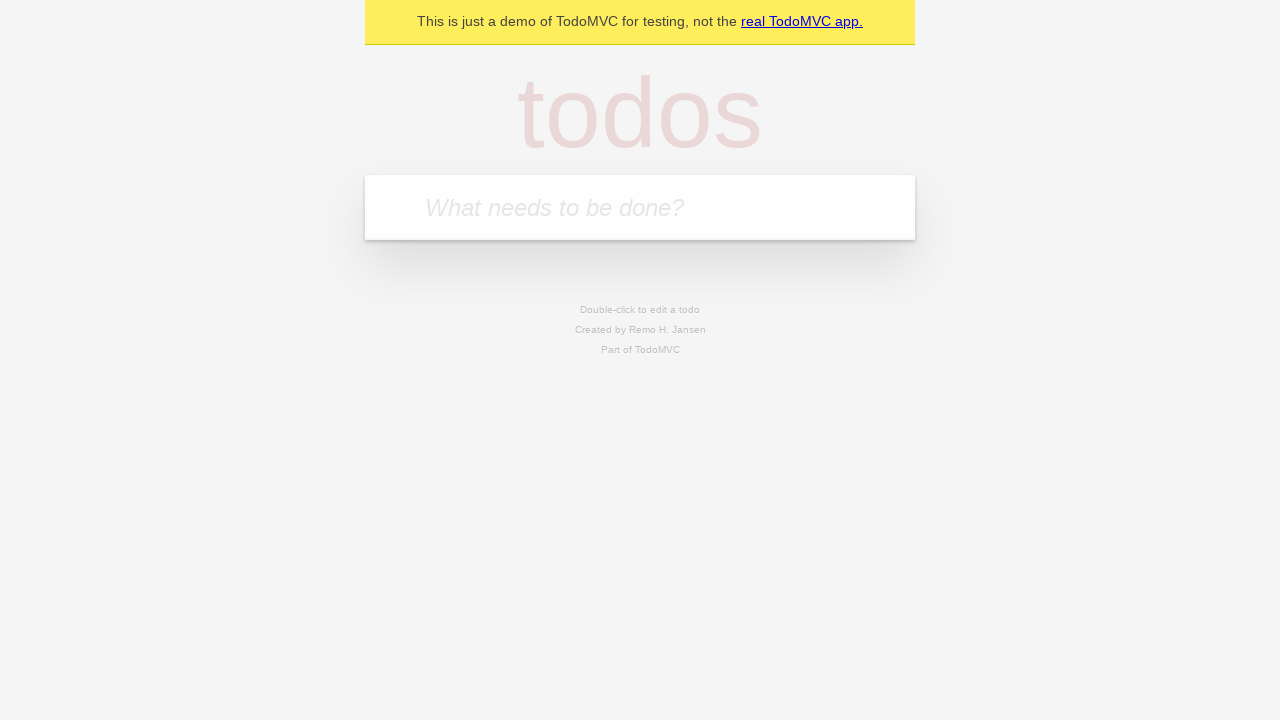

Filled todo input with 'buy some cheese' on internal:attr=[placeholder="What needs to be done?"i]
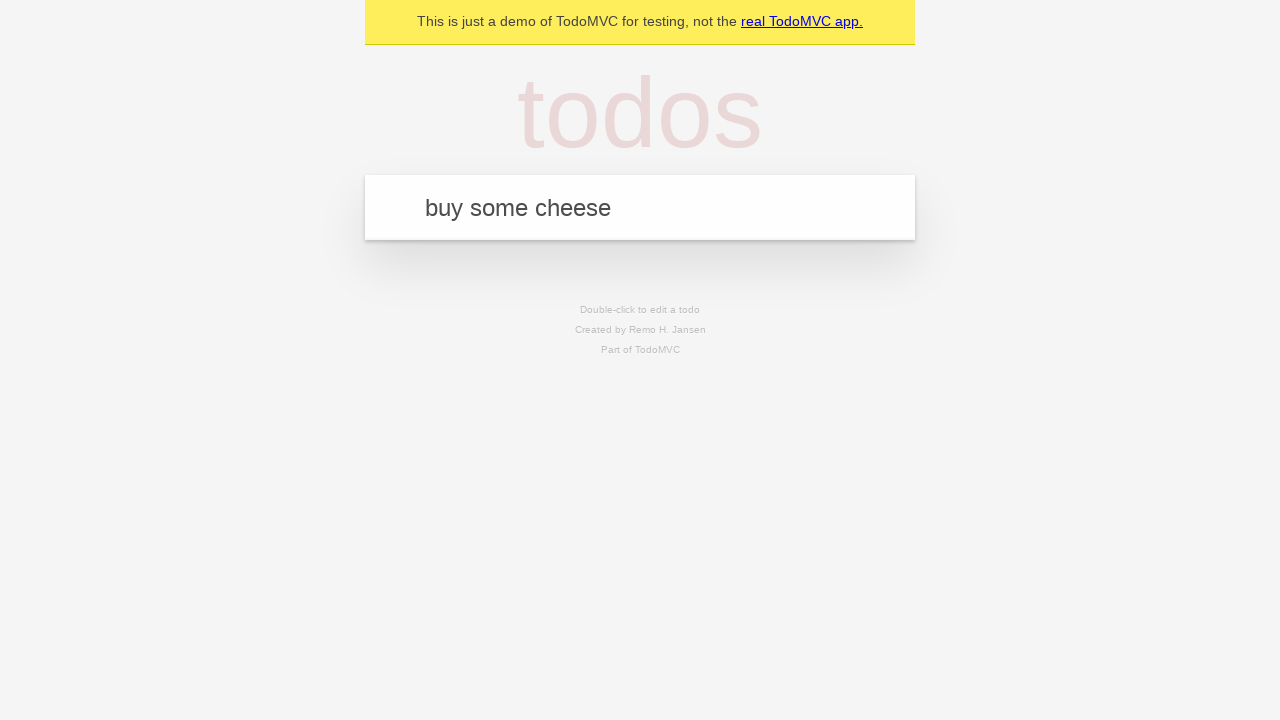

Pressed Enter to add first todo on internal:attr=[placeholder="What needs to be done?"i]
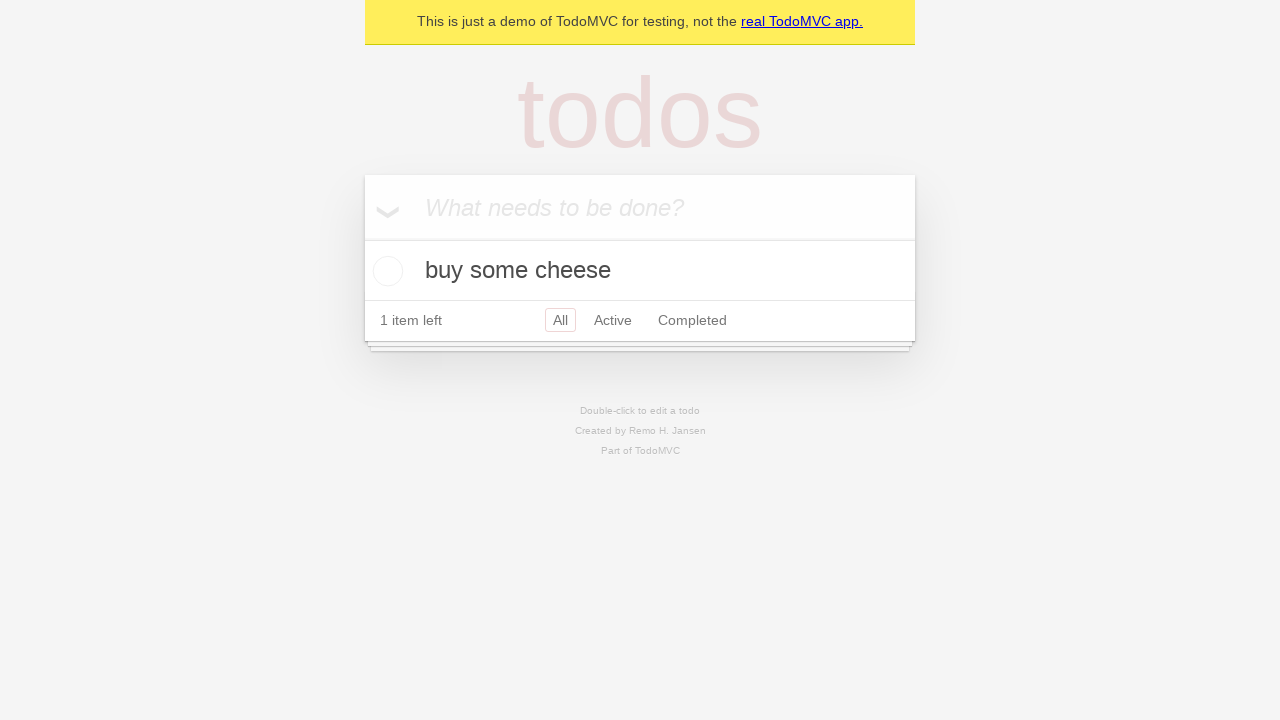

Filled todo input with 'feed the cat' on internal:attr=[placeholder="What needs to be done?"i]
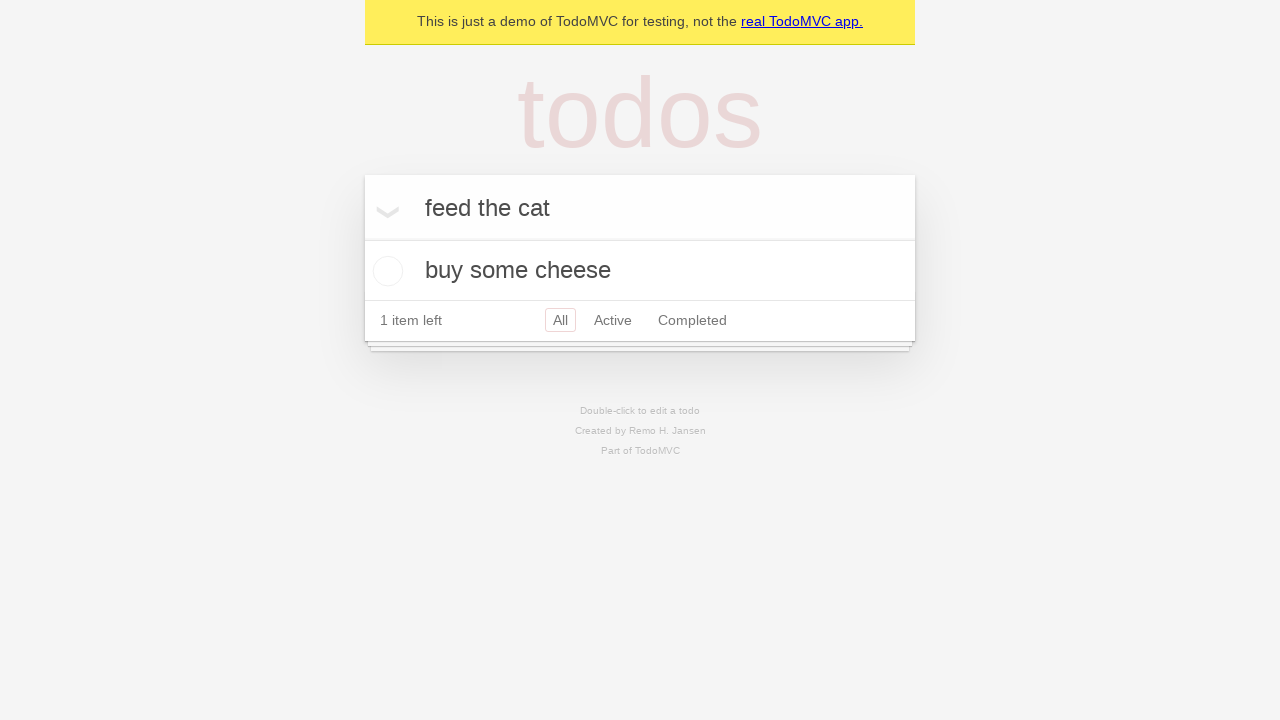

Pressed Enter to add second todo on internal:attr=[placeholder="What needs to be done?"i]
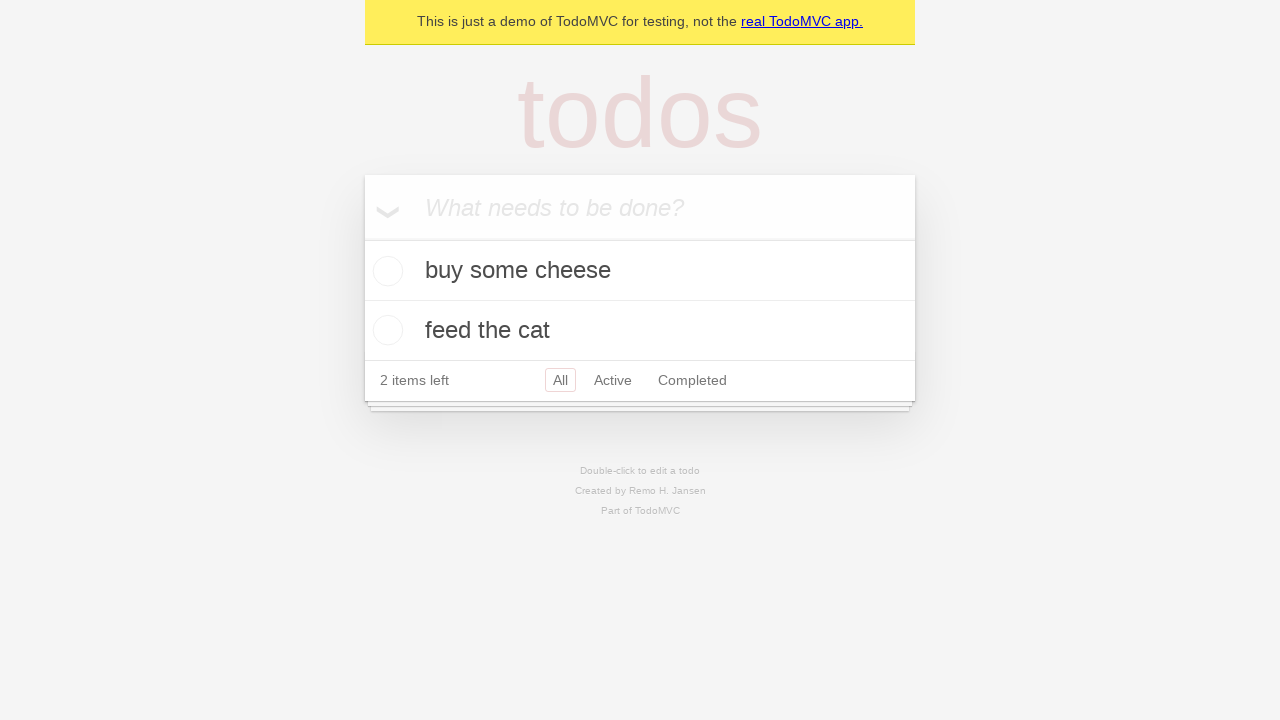

Filled todo input with 'book a doctors appointment' on internal:attr=[placeholder="What needs to be done?"i]
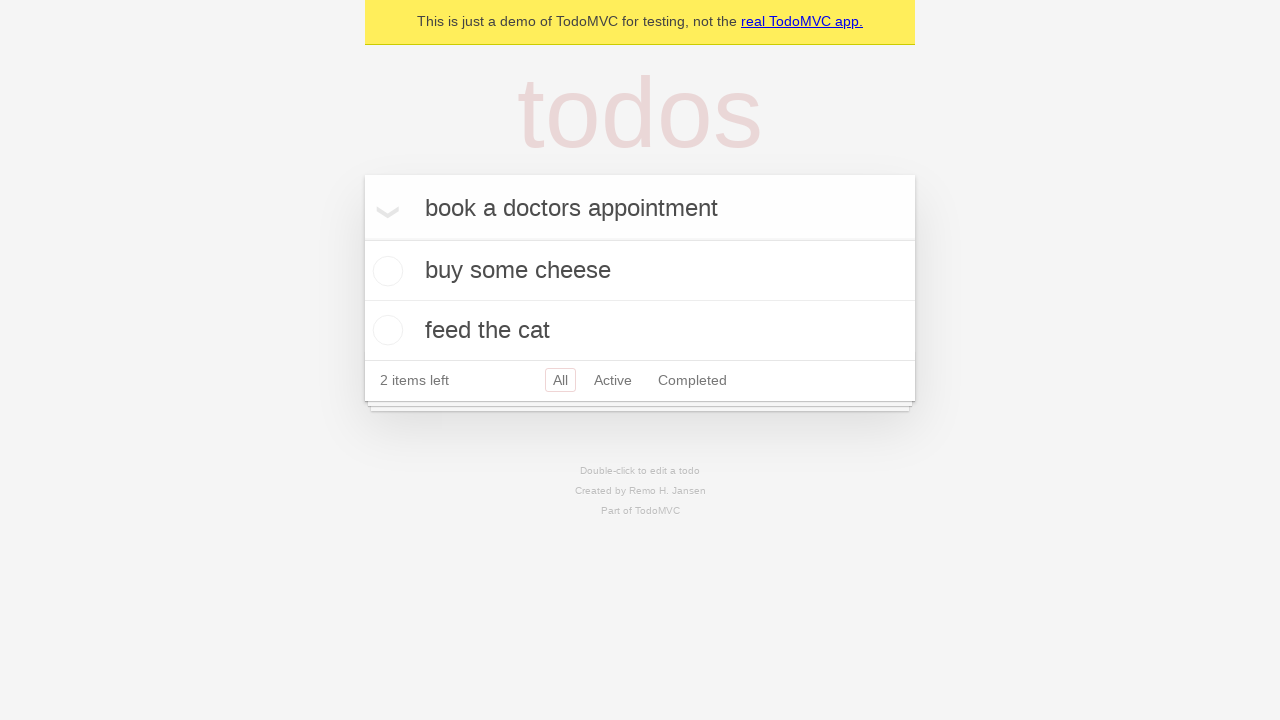

Pressed Enter to add third todo on internal:attr=[placeholder="What needs to be done?"i]
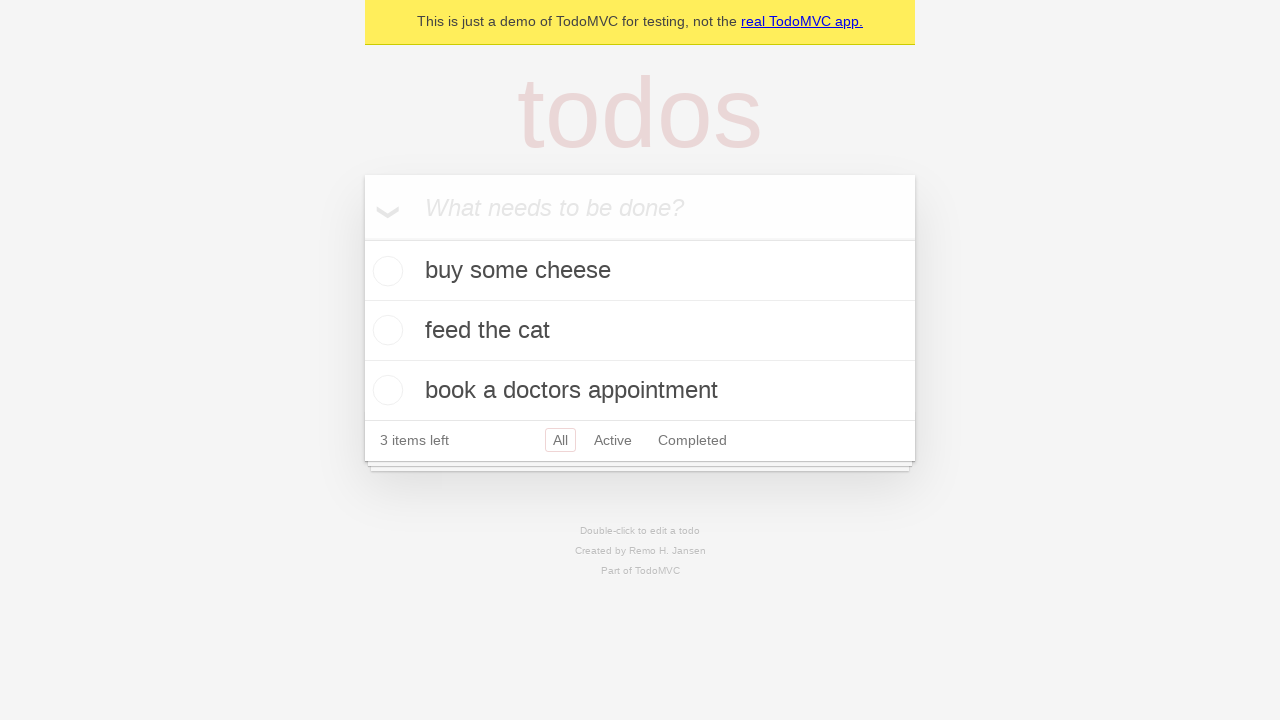

Checked first todo item to mark it as completed at (385, 271) on .todo-list li .toggle >> nth=0
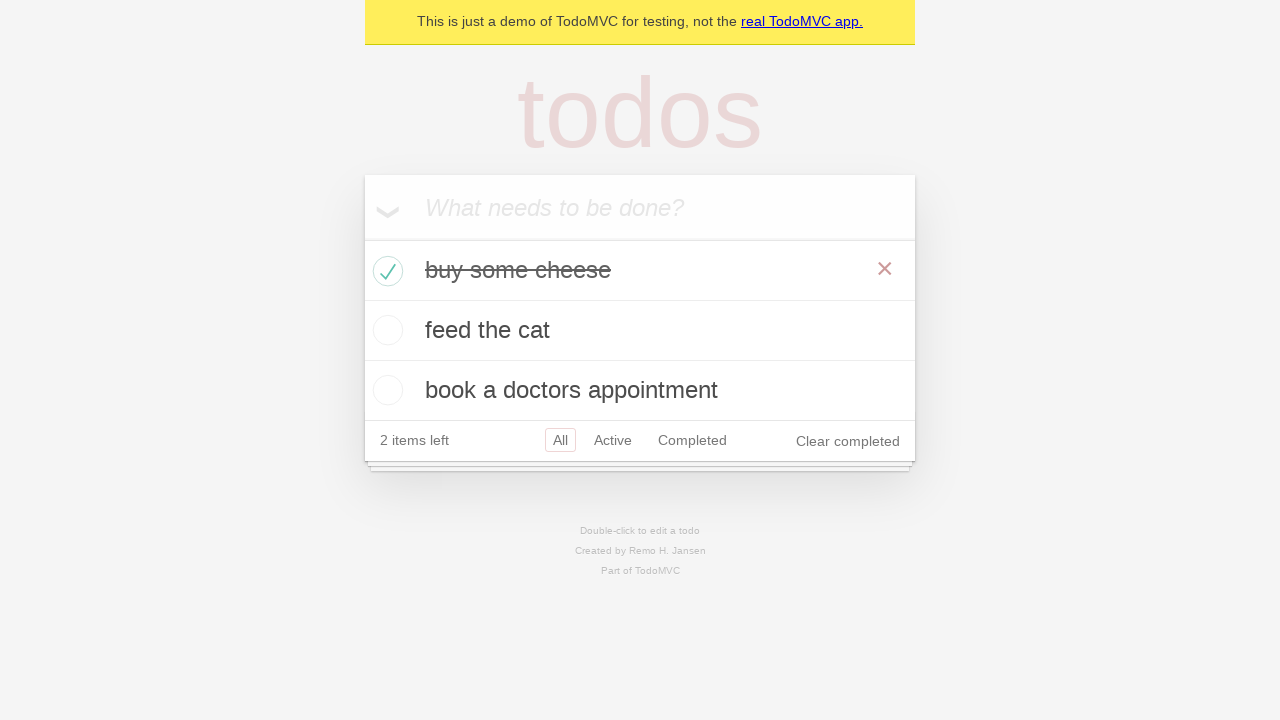

Clicked 'Clear completed' button to remove completed items at (848, 441) on internal:role=button[name="Clear completed"i]
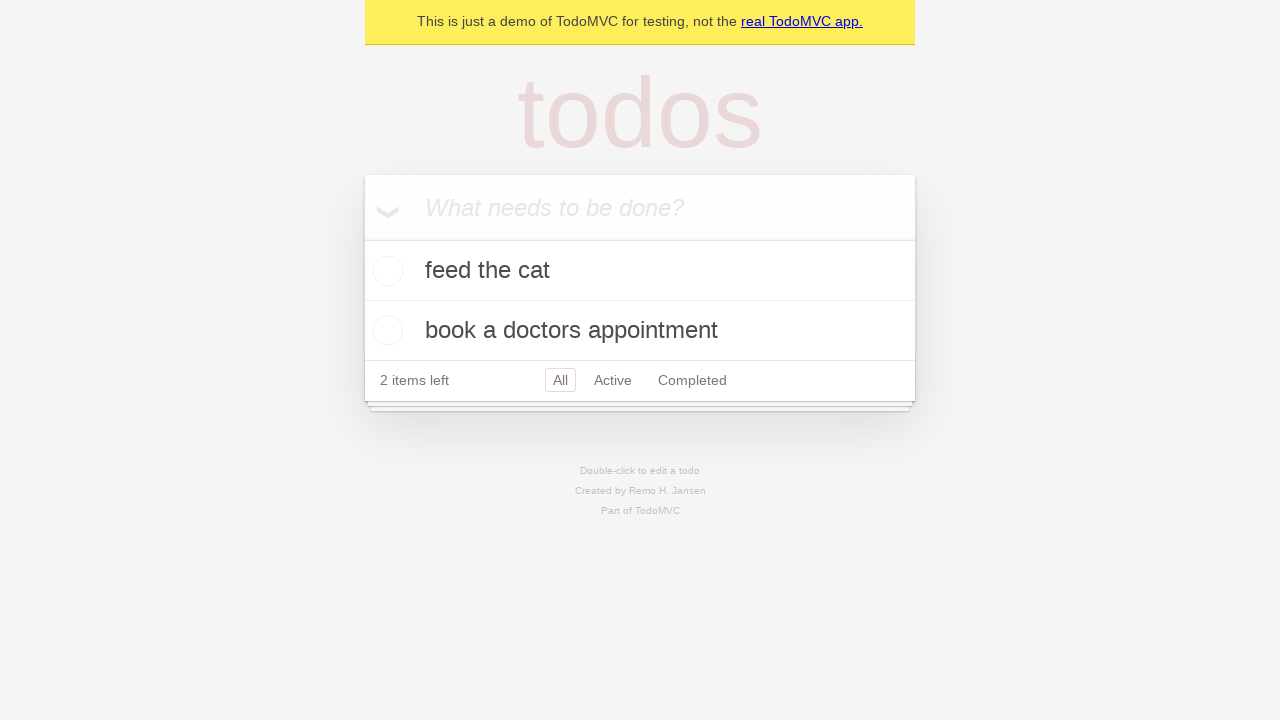

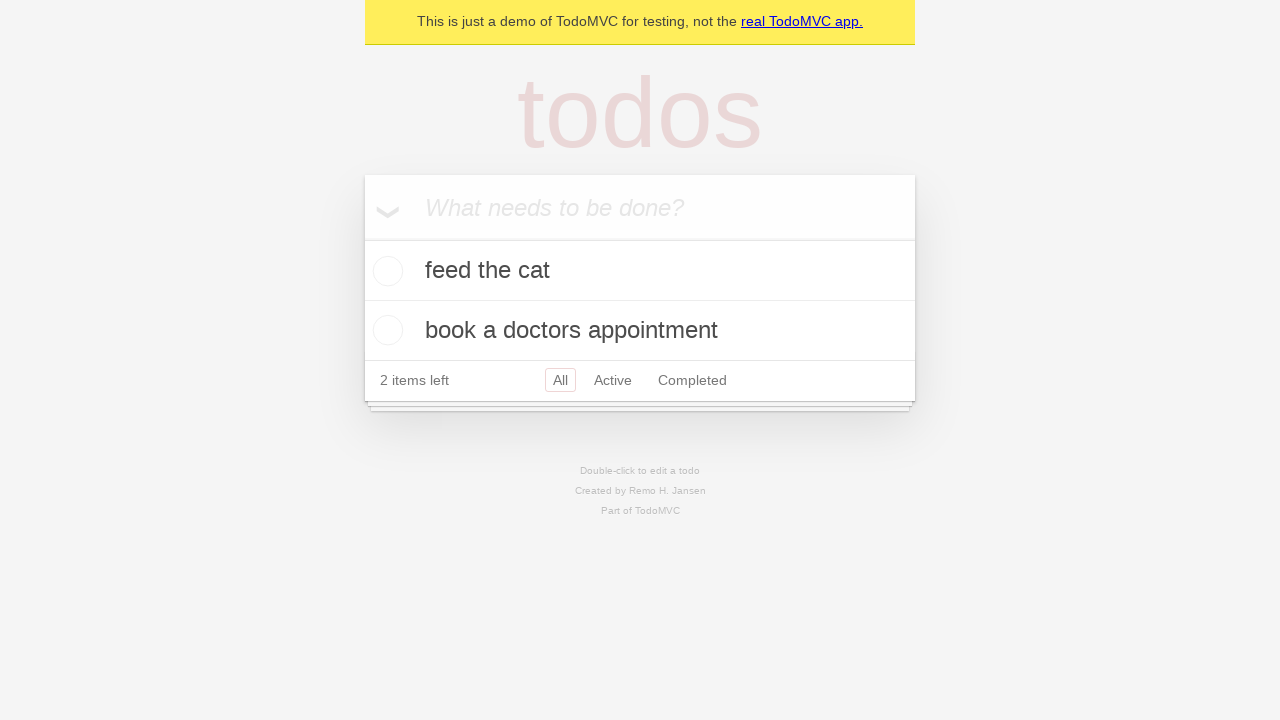